Tests e-commerce functionality by searching for products, adding Cashews to cart, and proceeding through checkout to place an order

Starting URL: https://rahulshettyacademy.com/seleniumPractise/#/

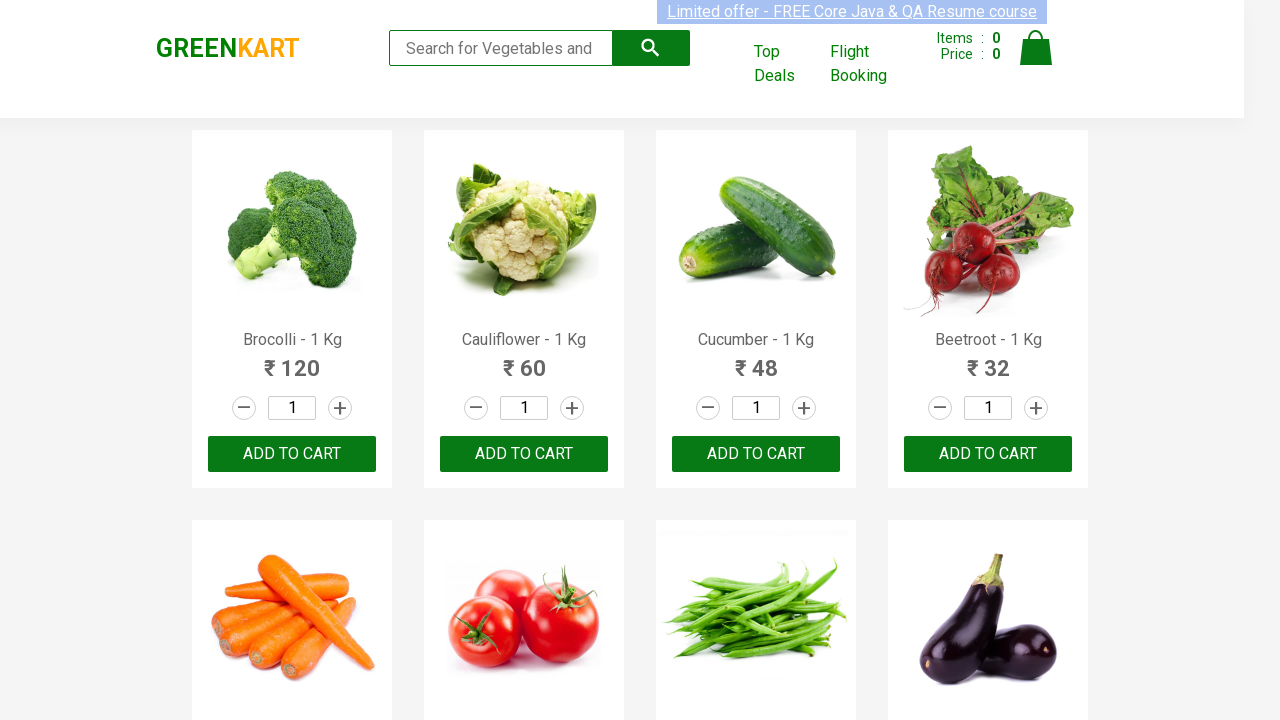

Filled search field with 'ca' to search for products on .search-keyword
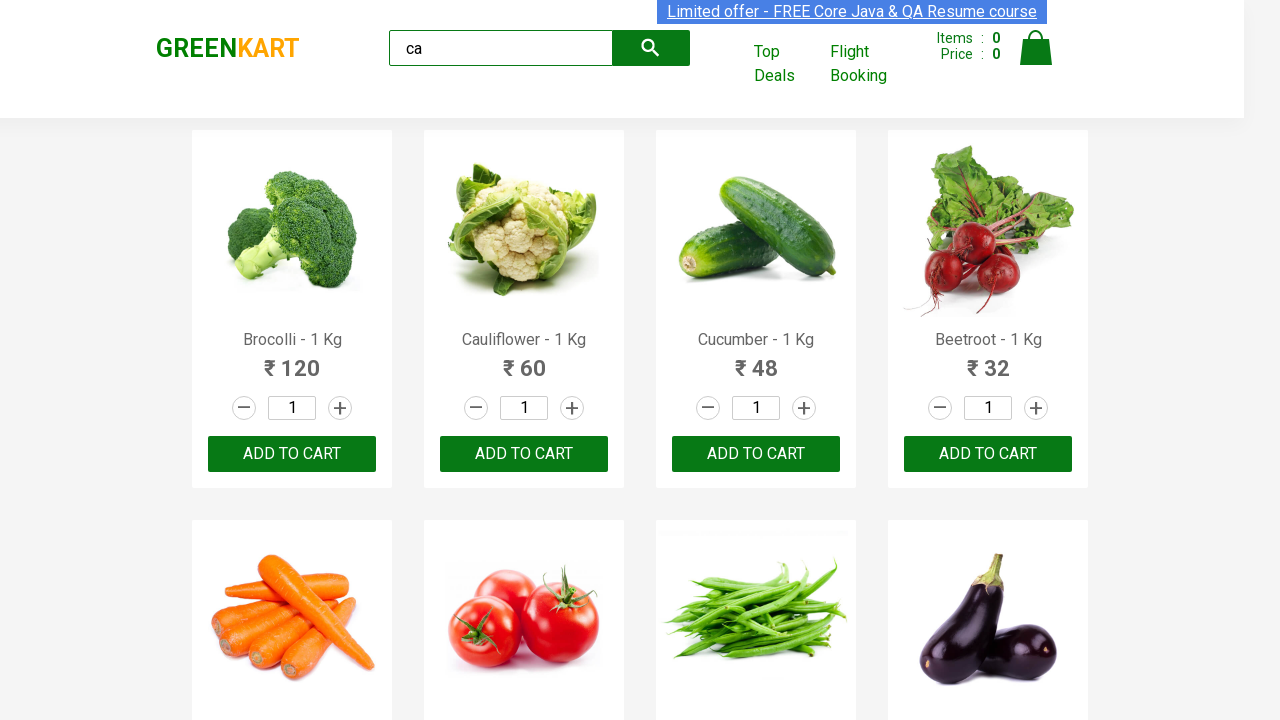

Waited 2 seconds for search results to load
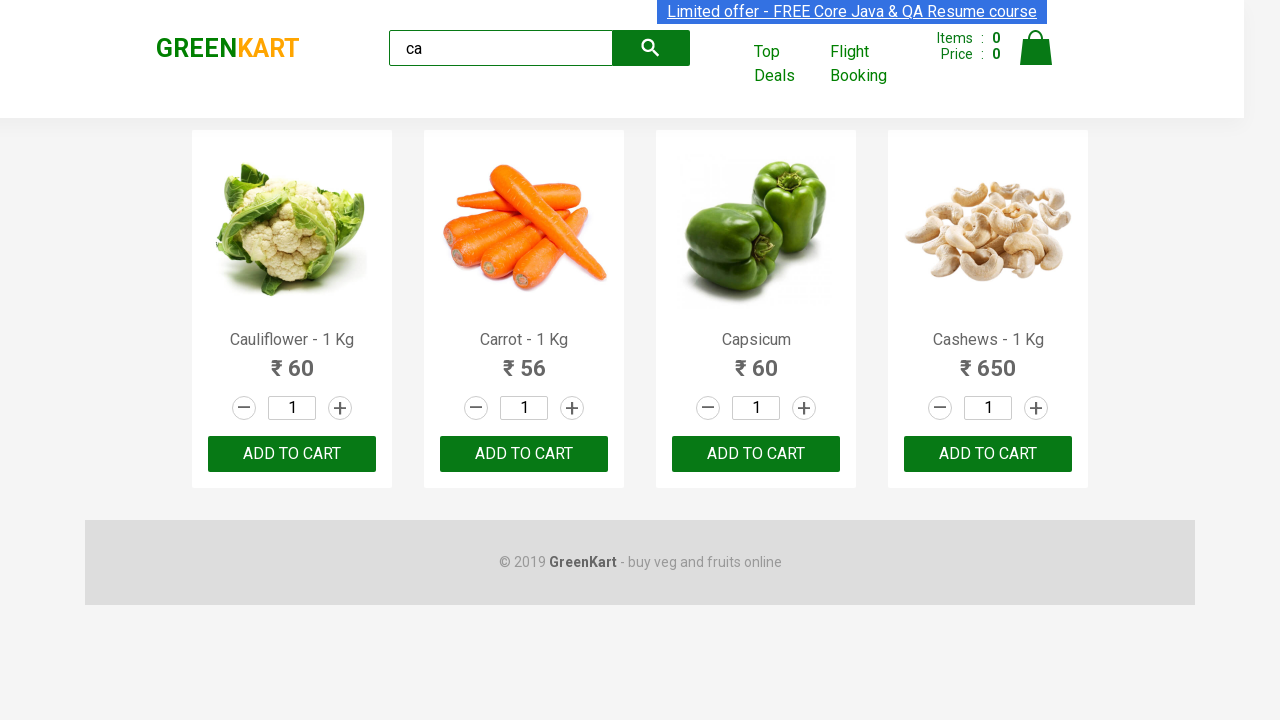

Retrieved all product elements from search results
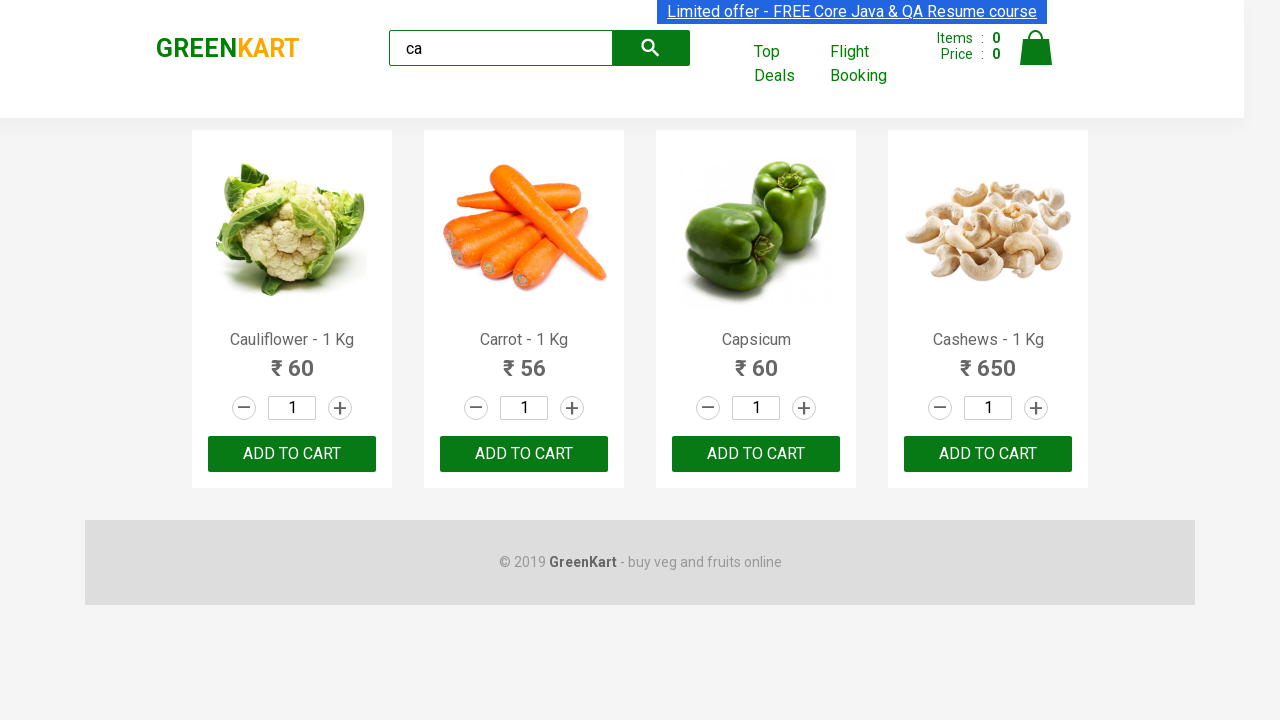

Retrieved product name: Cauliflower - 1 Kg
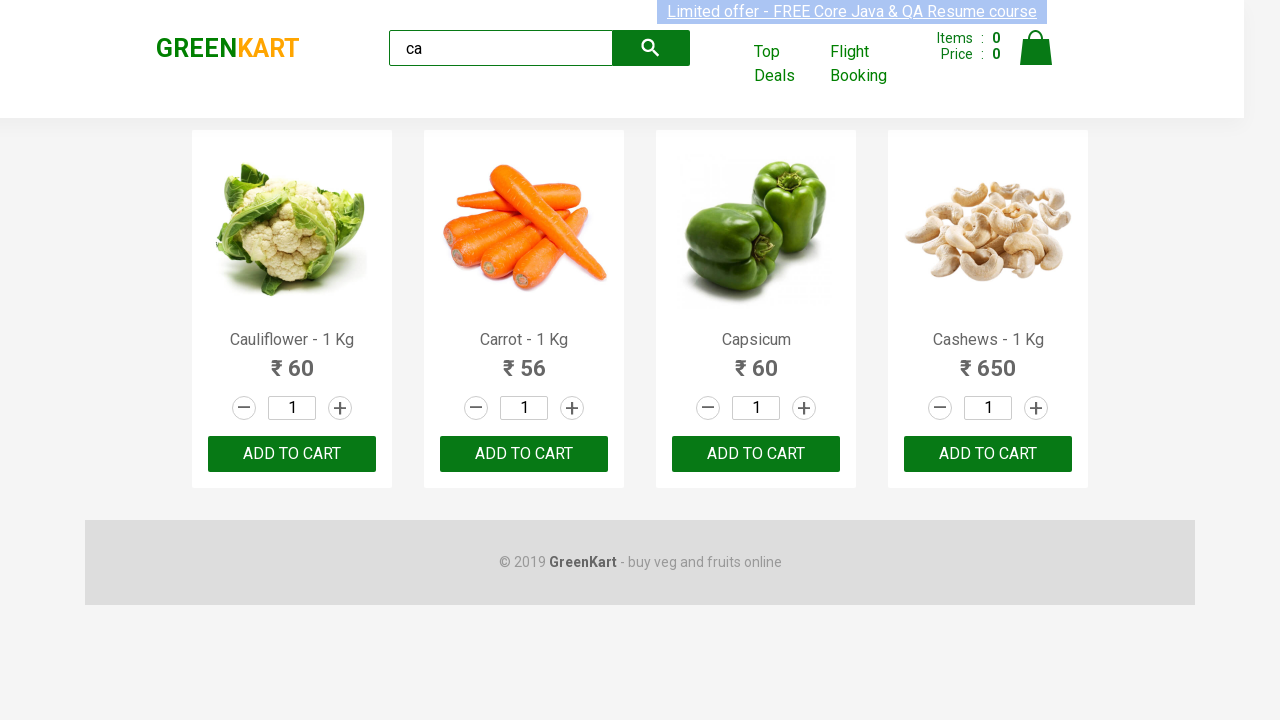

Retrieved product name: Carrot - 1 Kg
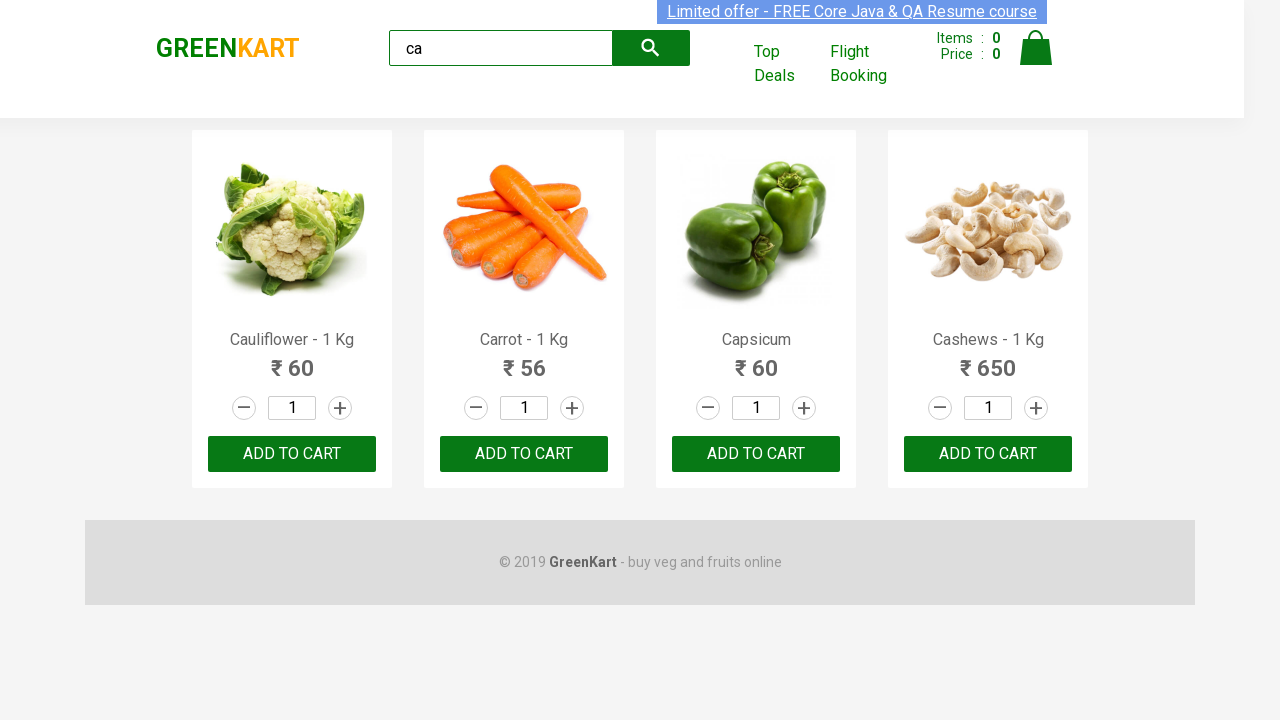

Retrieved product name: Capsicum
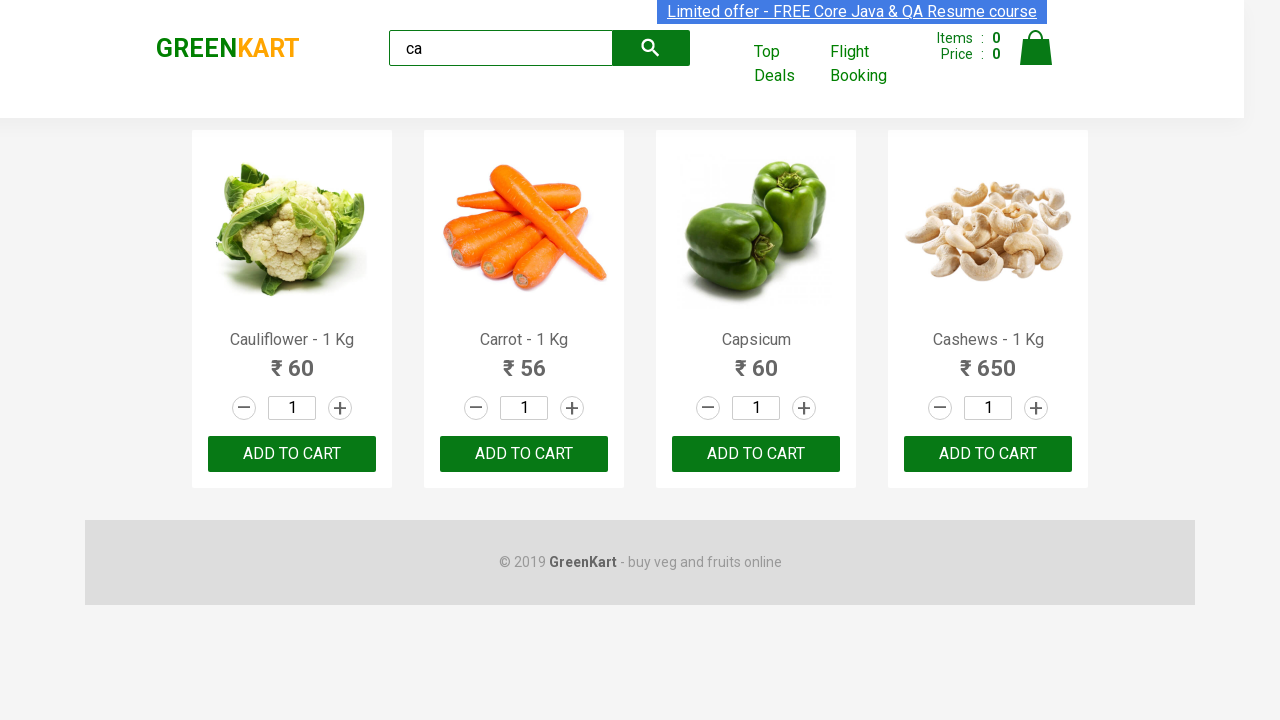

Retrieved product name: Cashews - 1 Kg
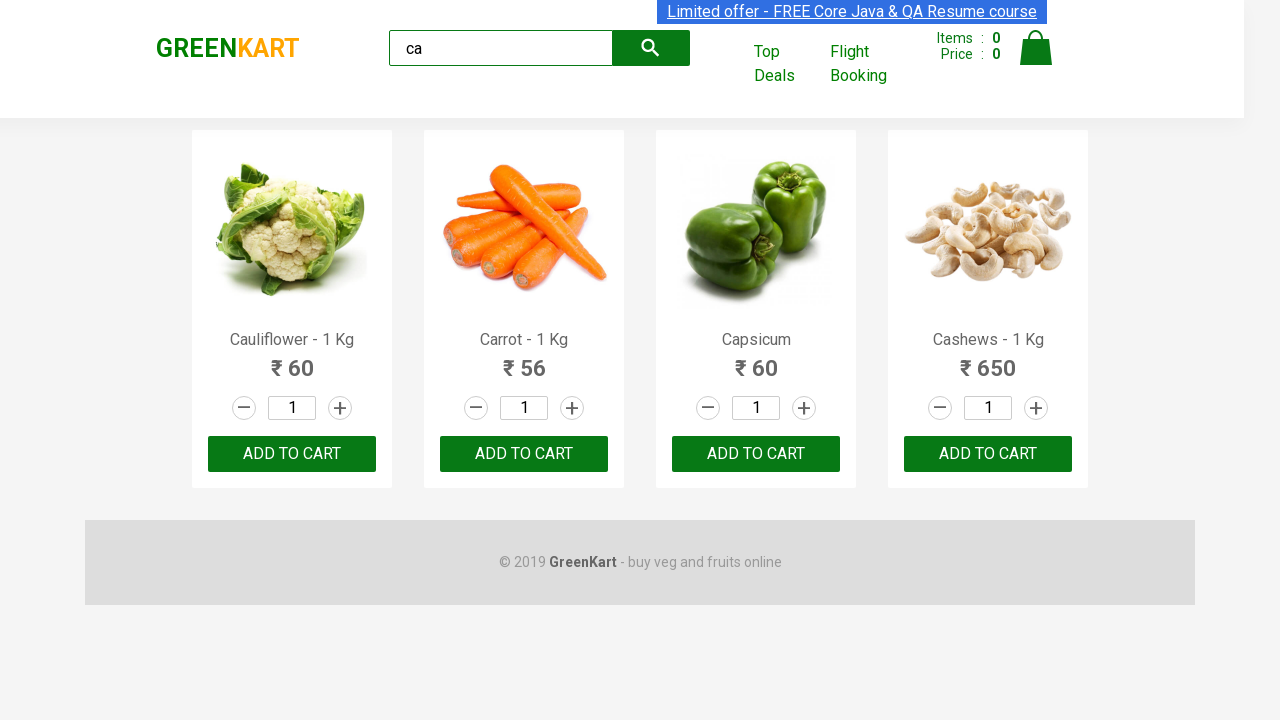

Clicked add to cart button for Cashews product at (988, 454) on .products .product >> nth=3 >> button
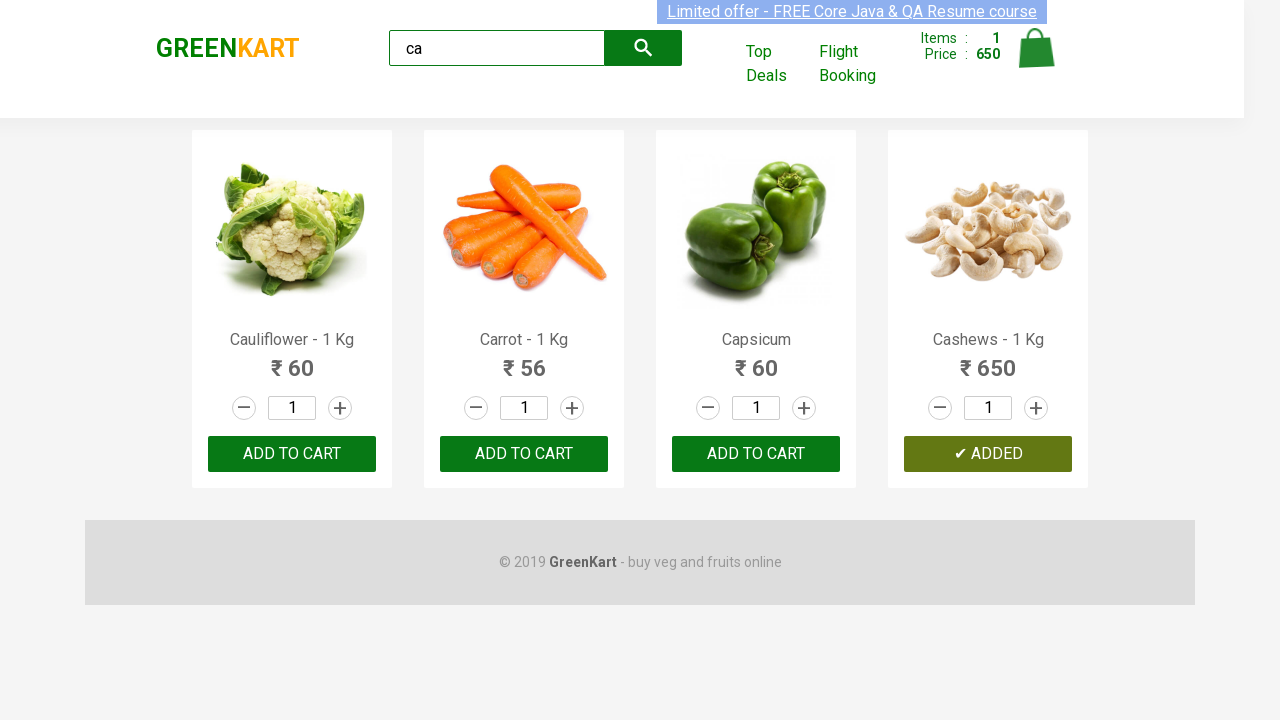

Clicked on cart icon to view cart at (1036, 48) on .cart-icon > img
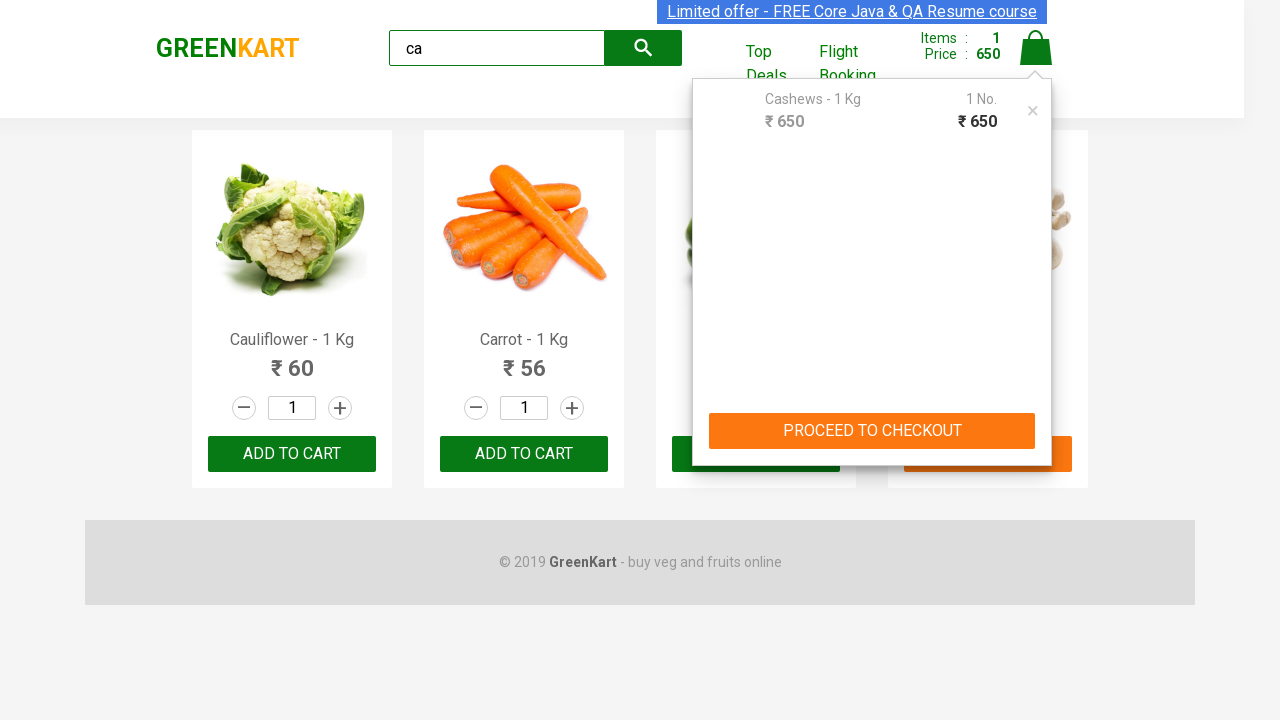

Clicked PROCEED TO CHECKOUT button at (872, 431) on text=PROCEED TO CHECKOUT
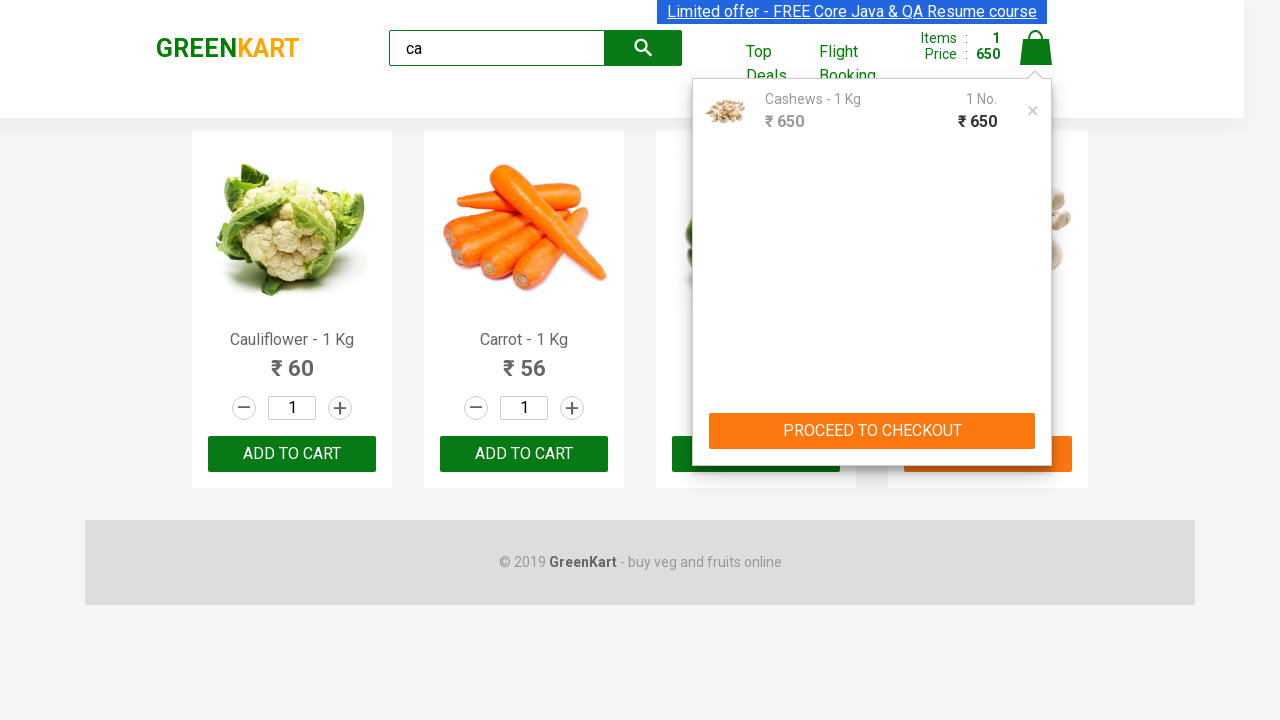

Clicked Place Order button to complete purchase at (1036, 420) on text=Place Order
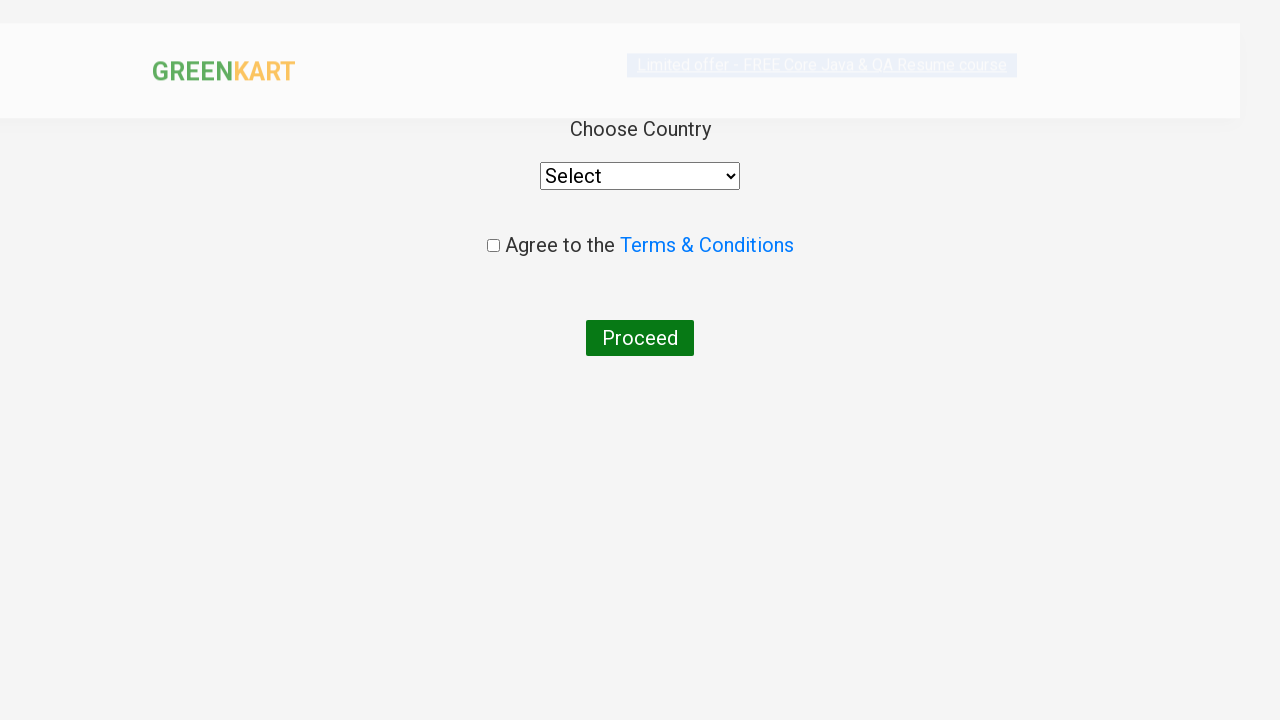

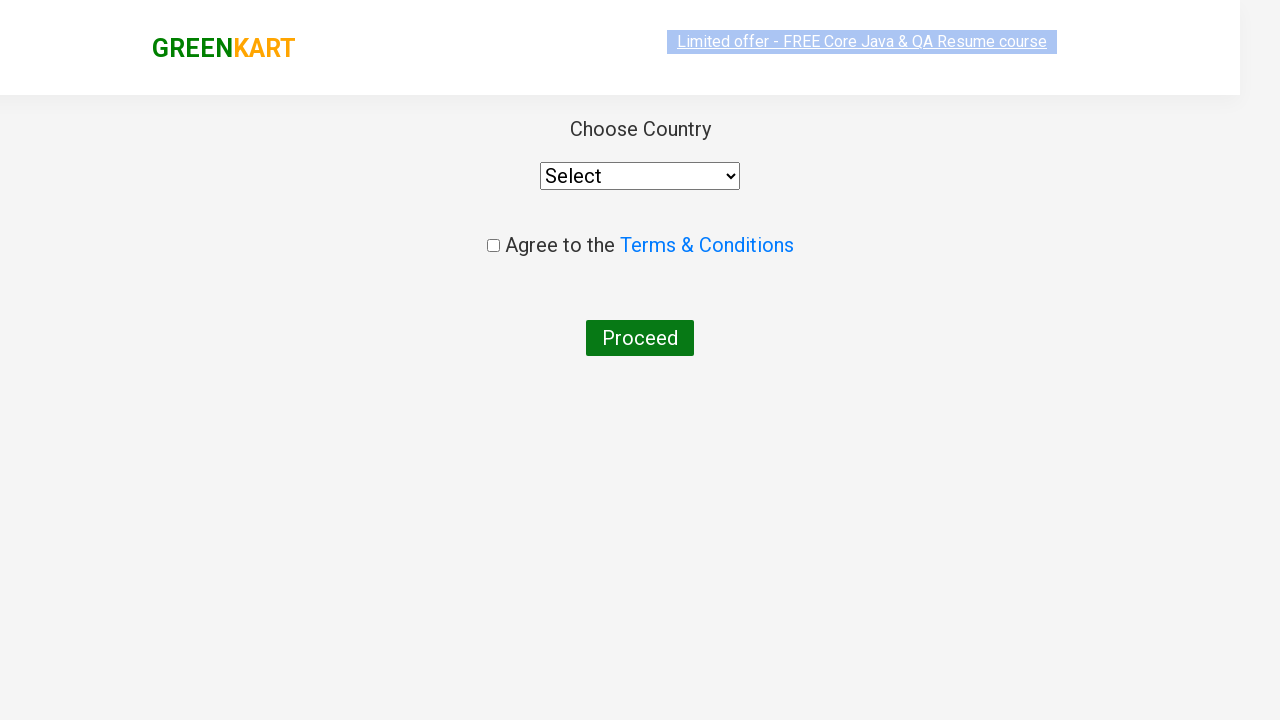